Verifies that the company branding logo is displayed on the OrangeHRM login page.

Starting URL: https://opensource-demo.orangehrmlive.com/web/index.php/auth/login

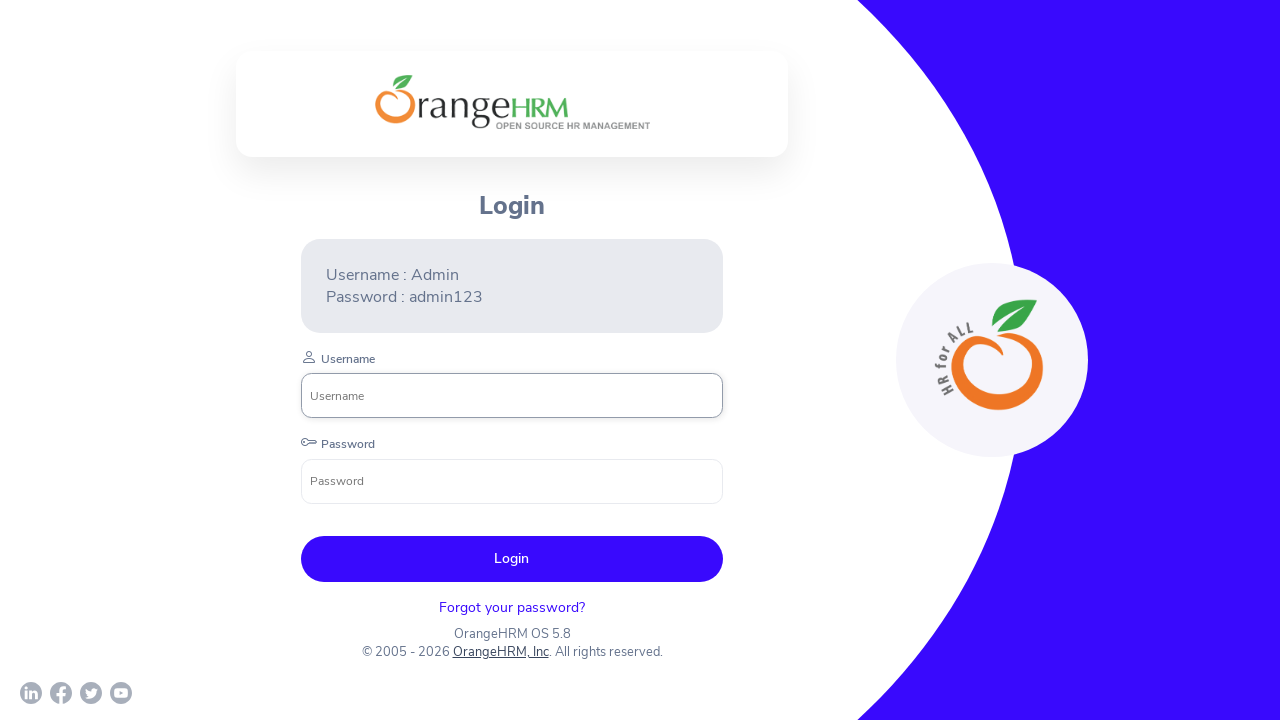

Located company branding logo element
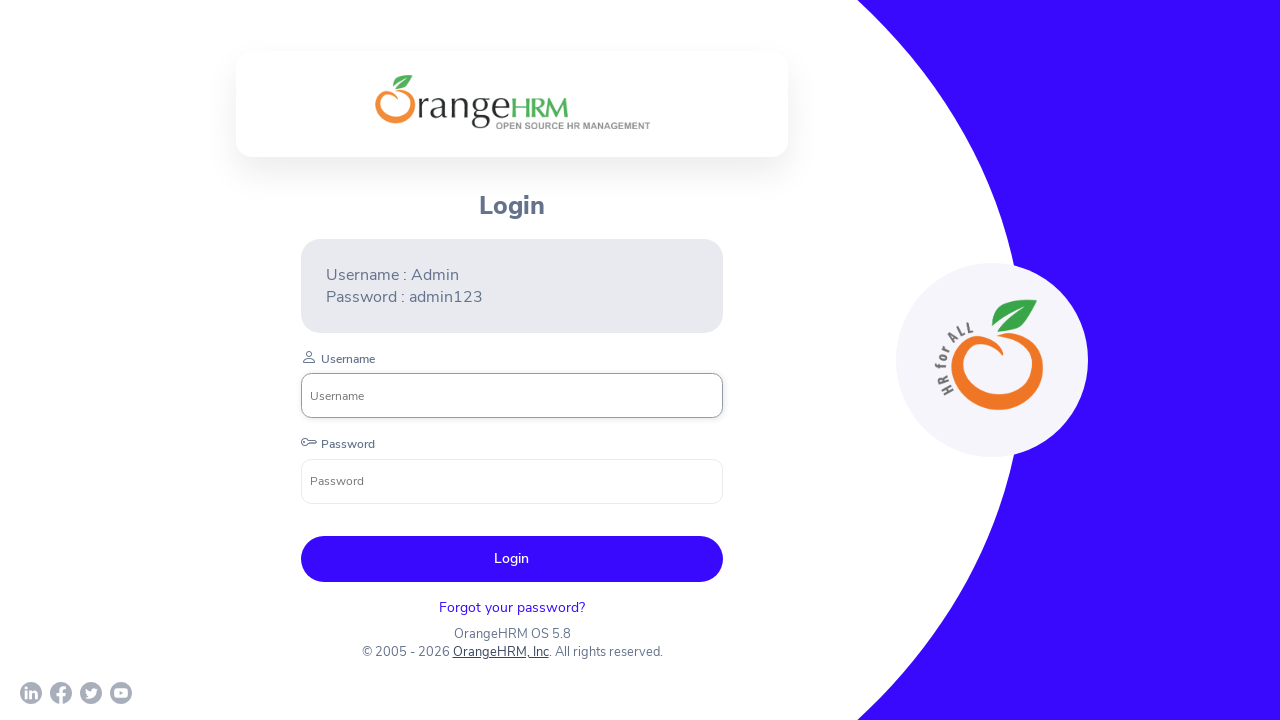

Company branding logo became visible
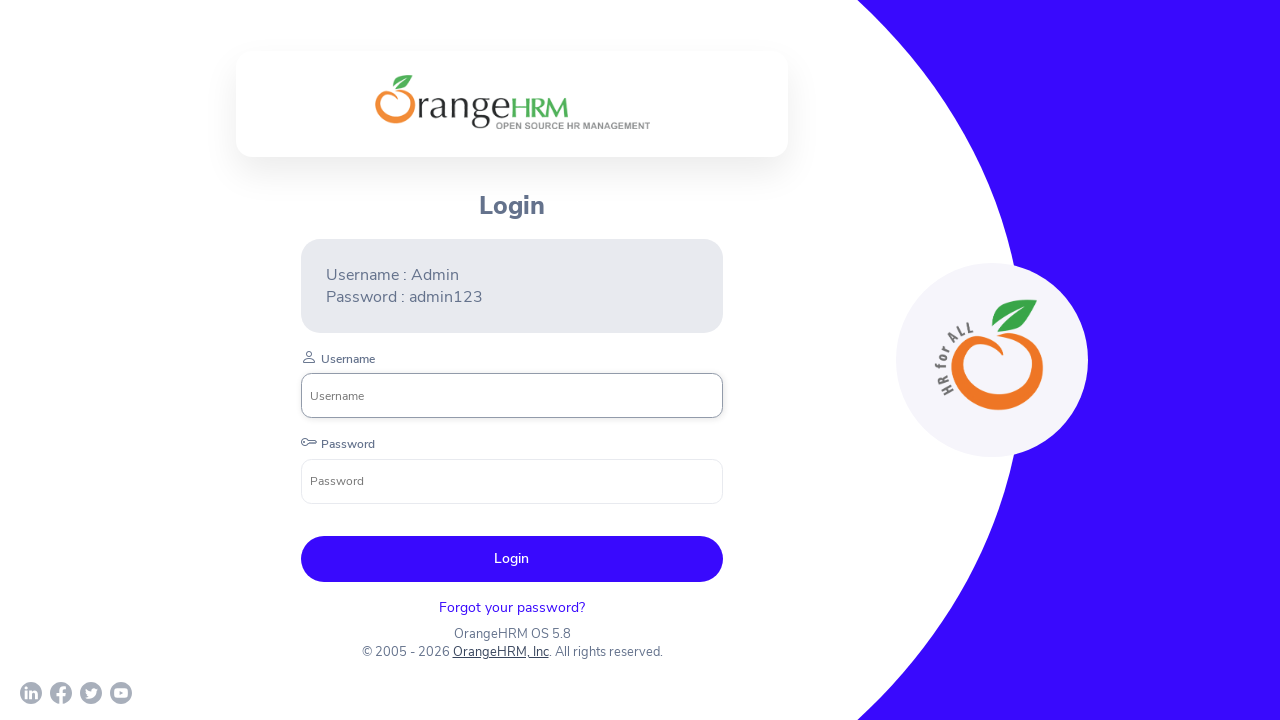

Verified that company branding logo is visible on OrangeHRM login page
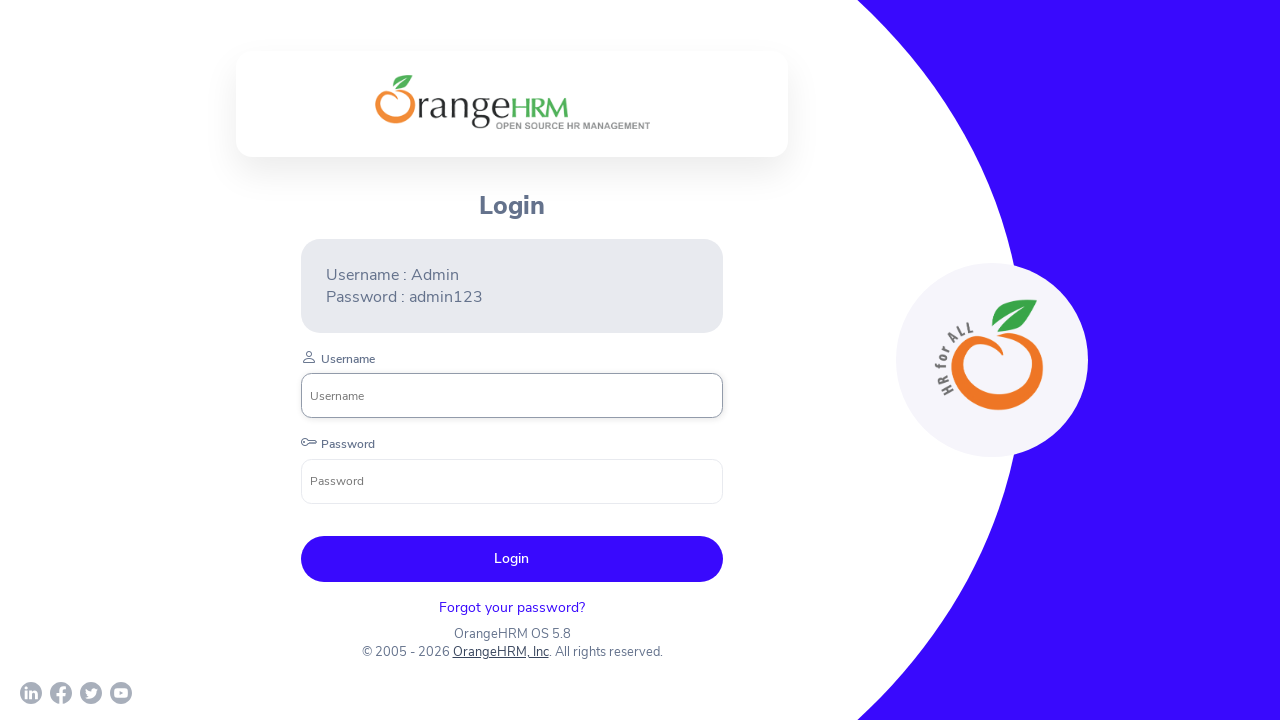

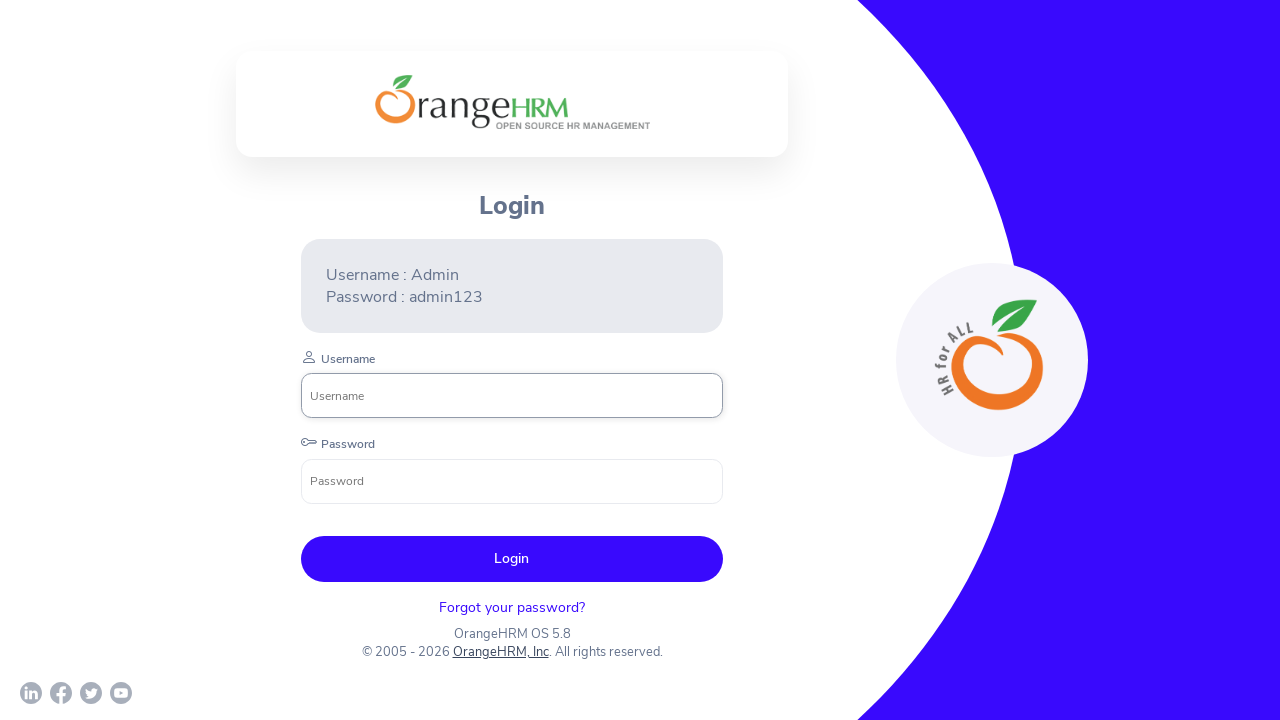